Tests adding a new todo item to a sample todo application by entering text in the input field and submitting it, then verifying the todo was added

Starting URL: https://lambdatest.github.io/sample-todo-app/

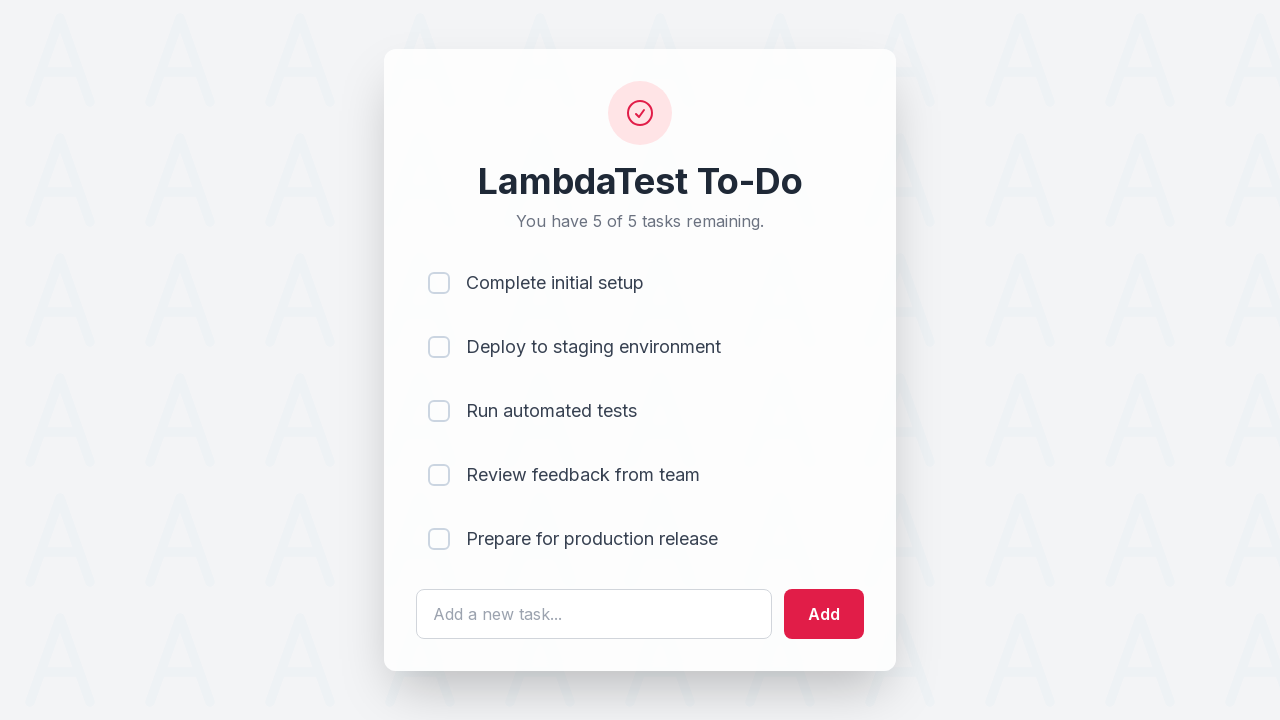

Filled todo input field with 'Learn Selenium' on #sampletodotext
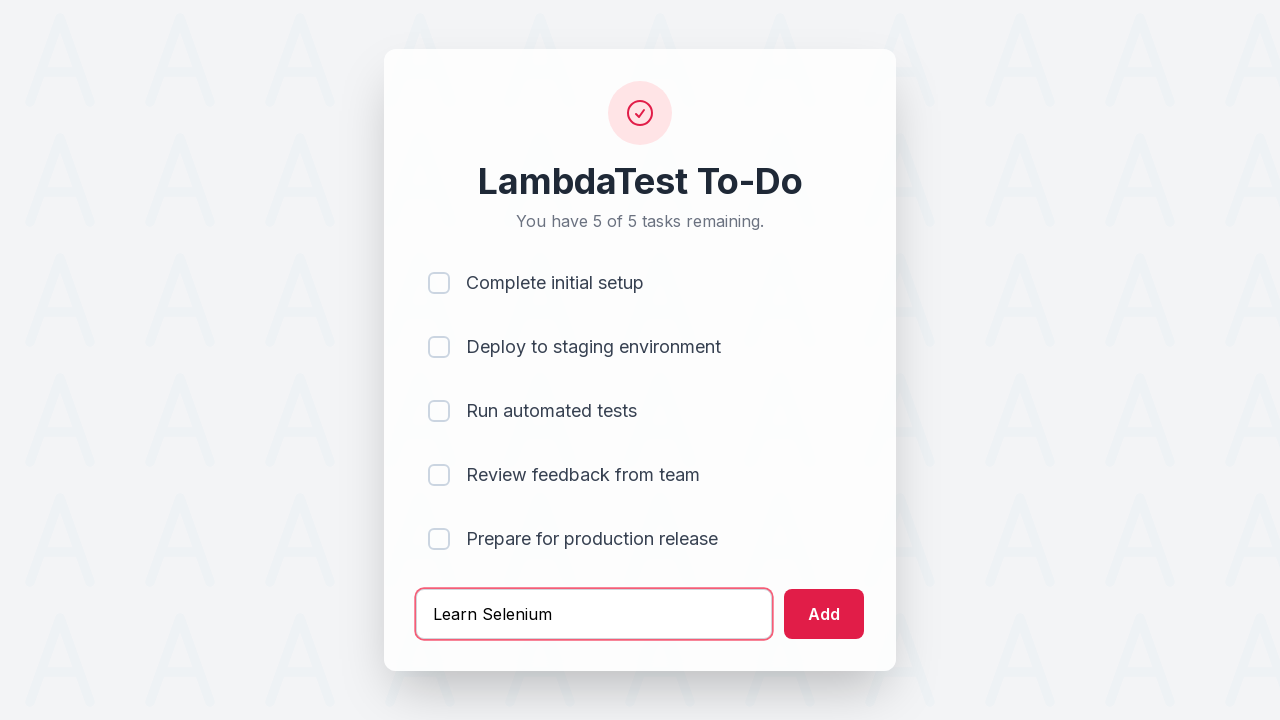

Pressed Enter to submit the todo item on #sampletodotext
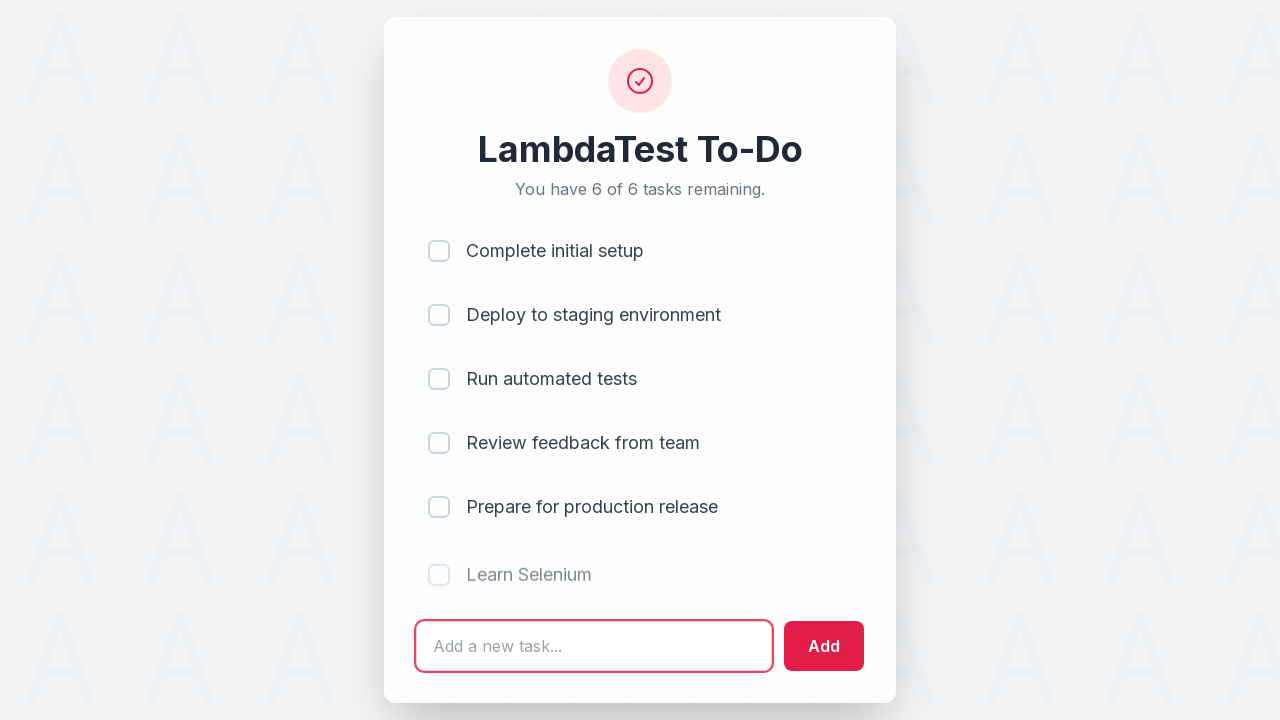

Verified the new todo item appeared in the list
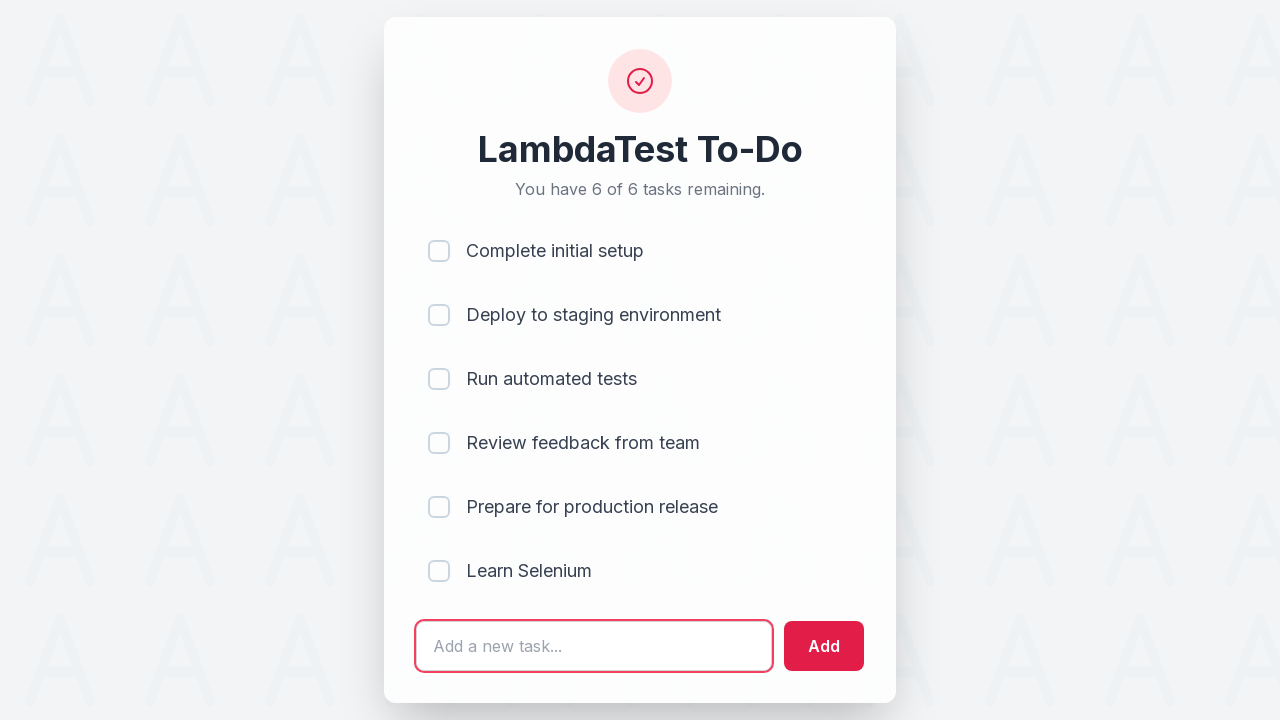

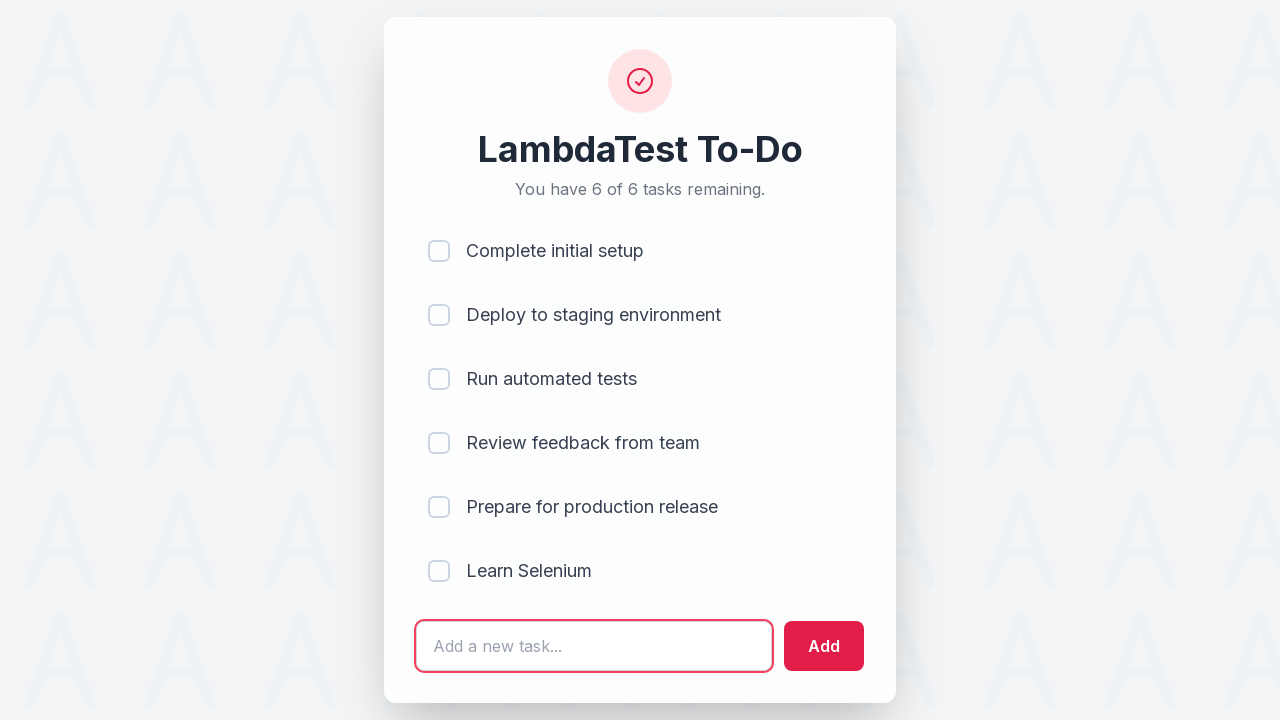